Navigates to the AutomationTalks homepage and verifies the page loads by checking the title.

Starting URL: https://automationtalks.com/

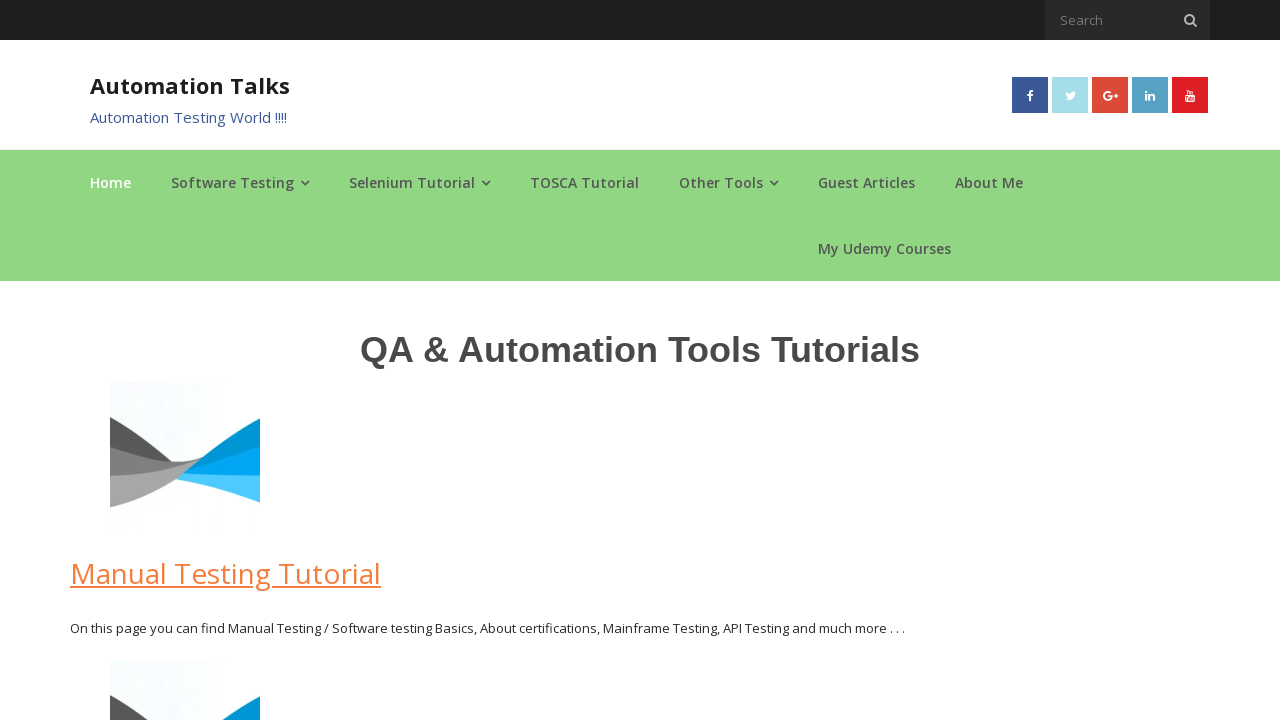

Navigated to AutomationTalks homepage
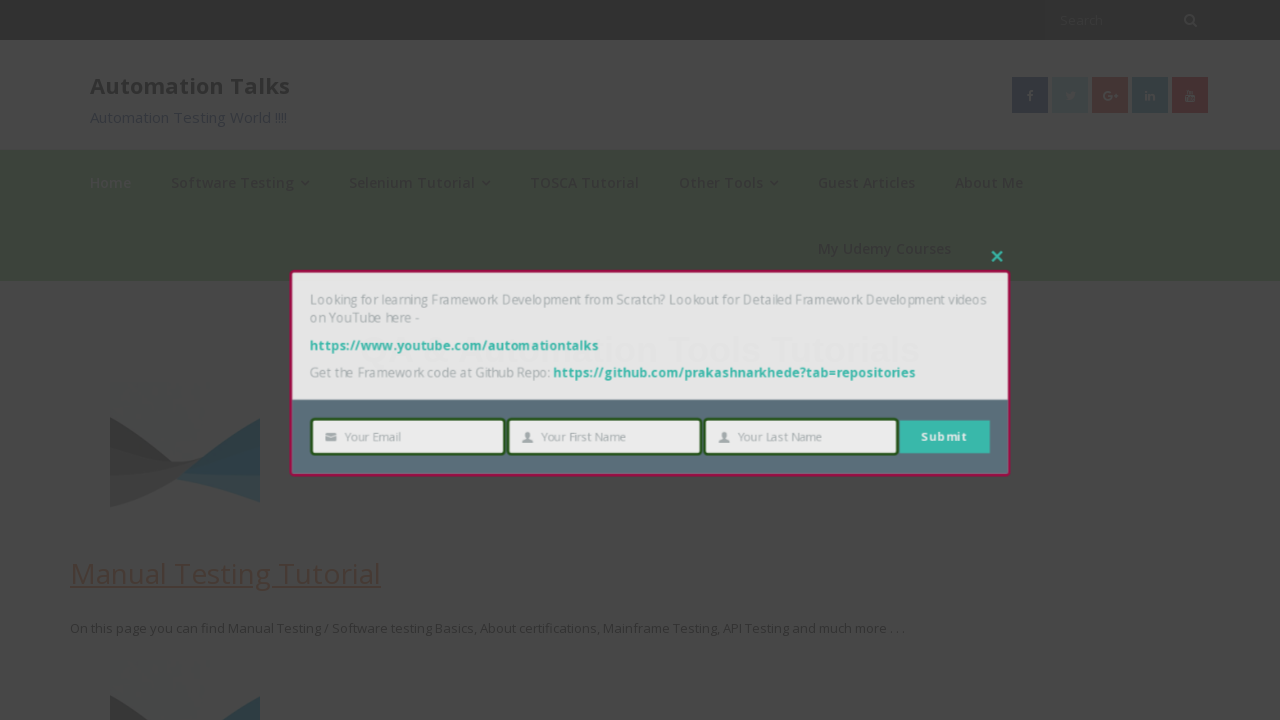

Page loaded with domcontentloaded state
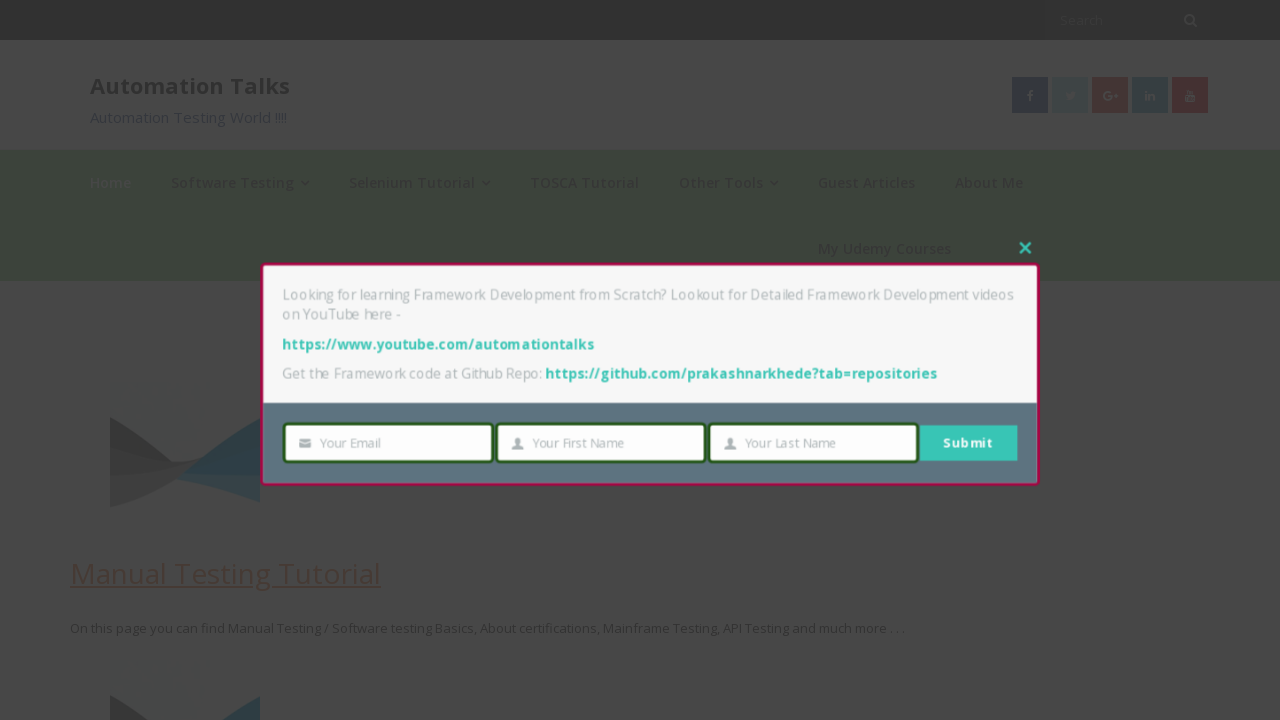

Retrieved page title: AutomationTalks - Learn Automation Testing
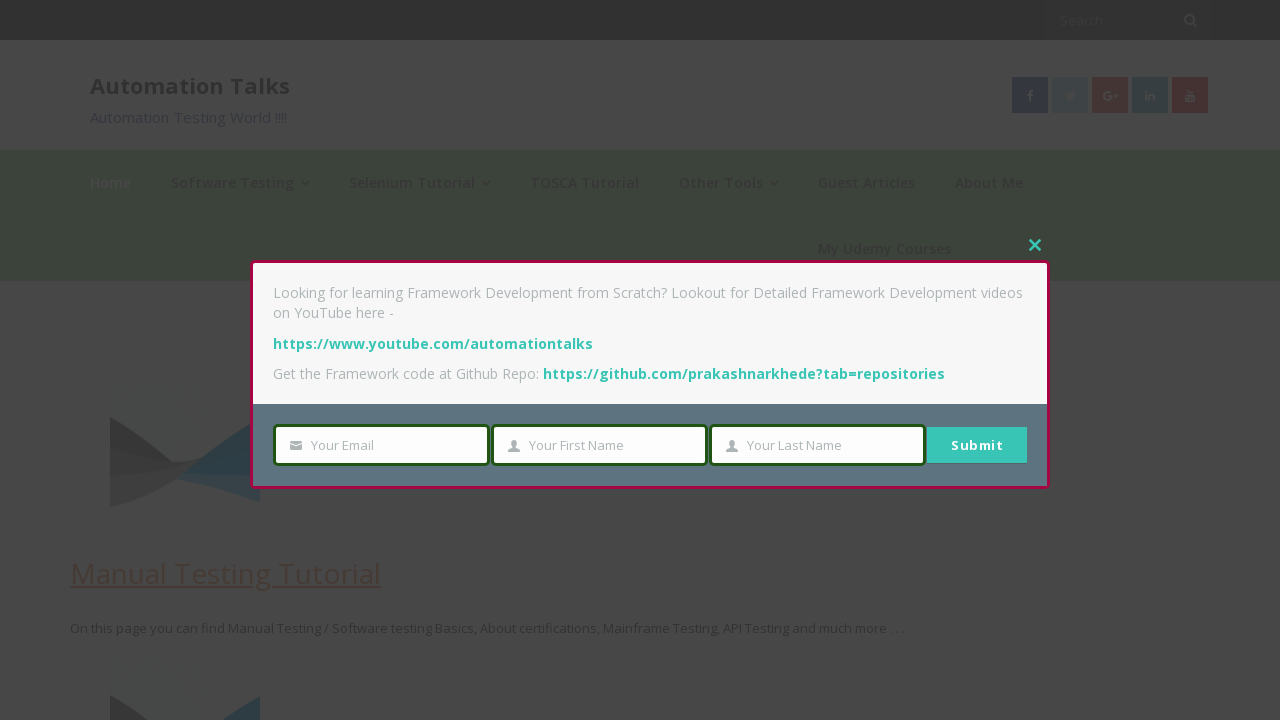

Verified page title is present
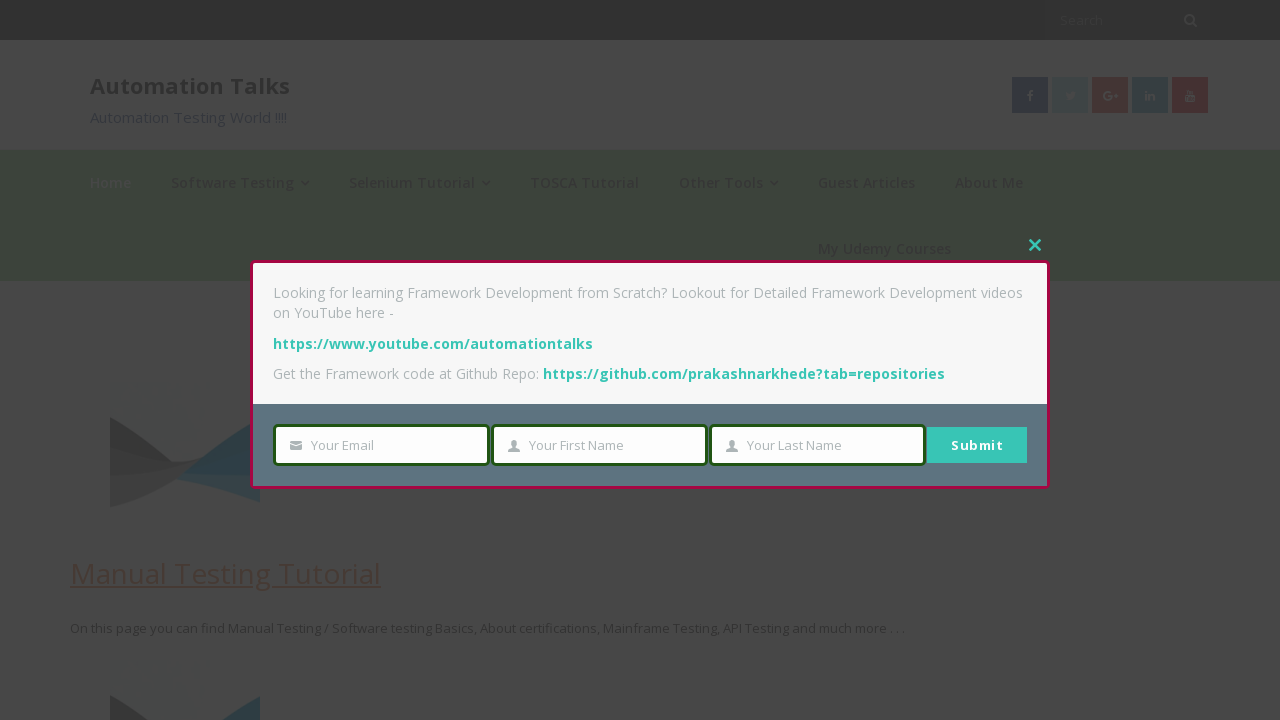

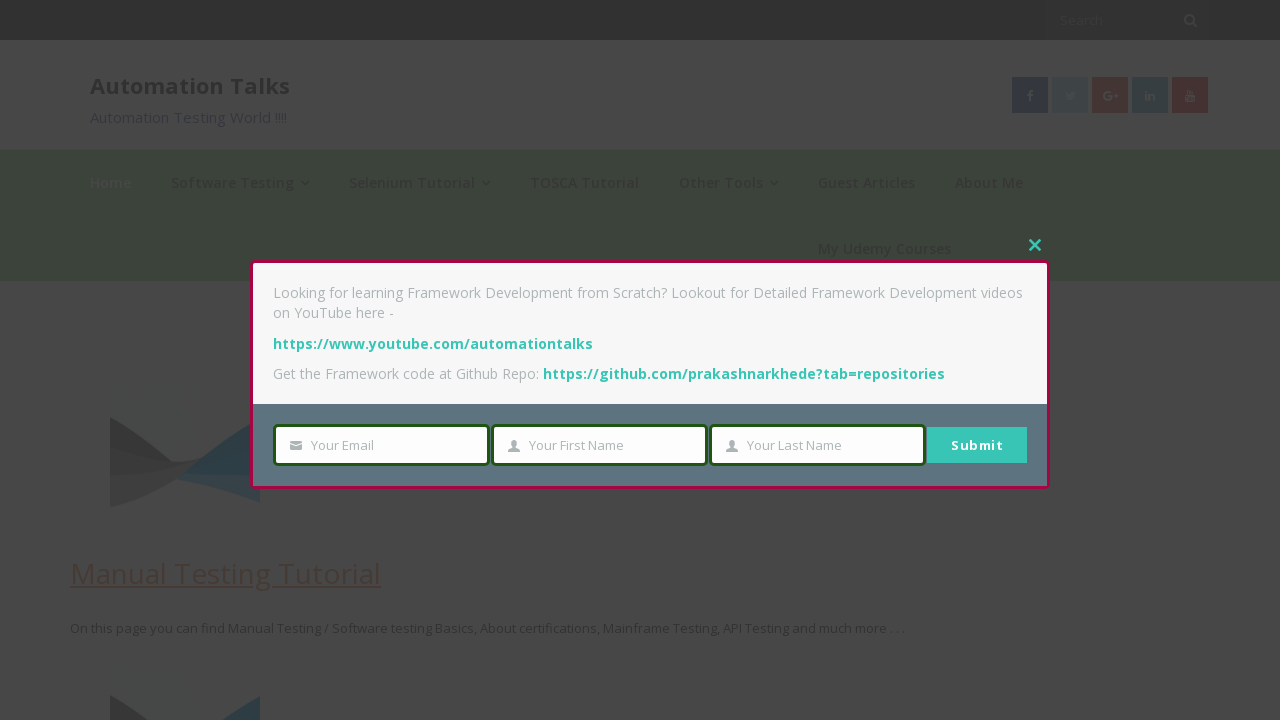